Tests page load timeout by navigating to a WordPress blog and waiting for the page to fully load.

Starting URL: https://seleniumatfingertips.wordpress.com/

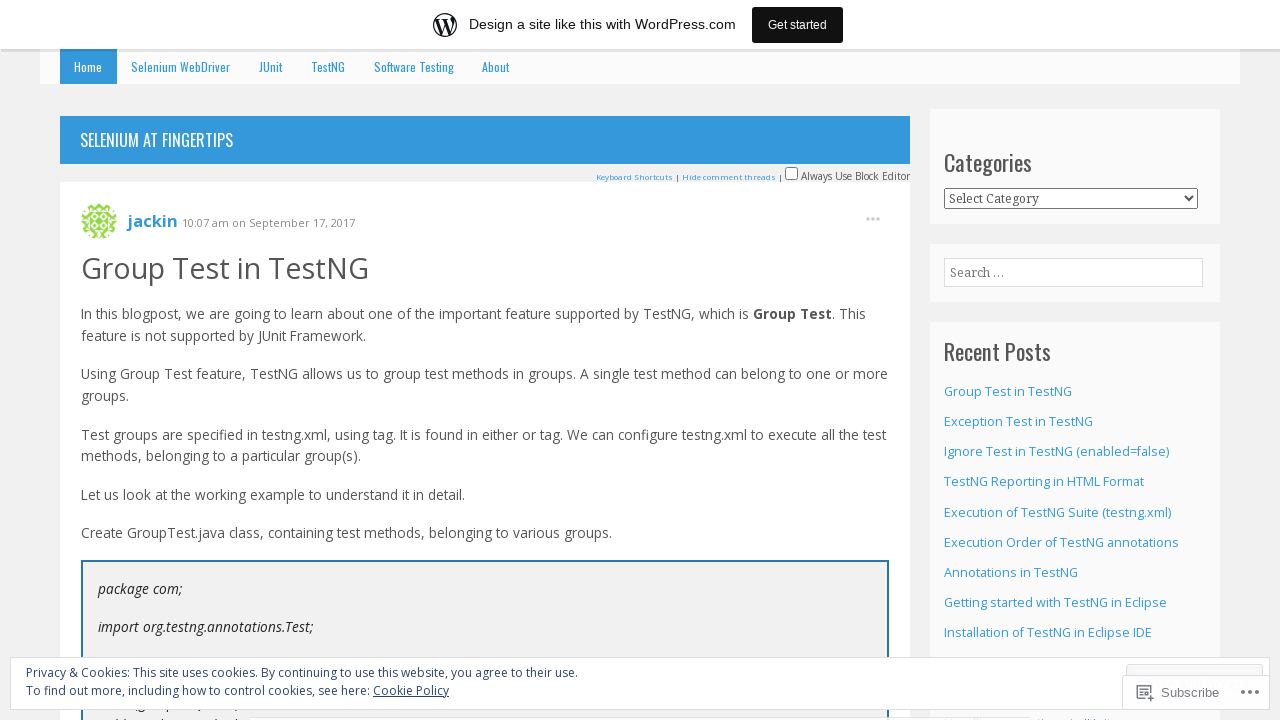

Waited for page load state to complete on WordPress blog
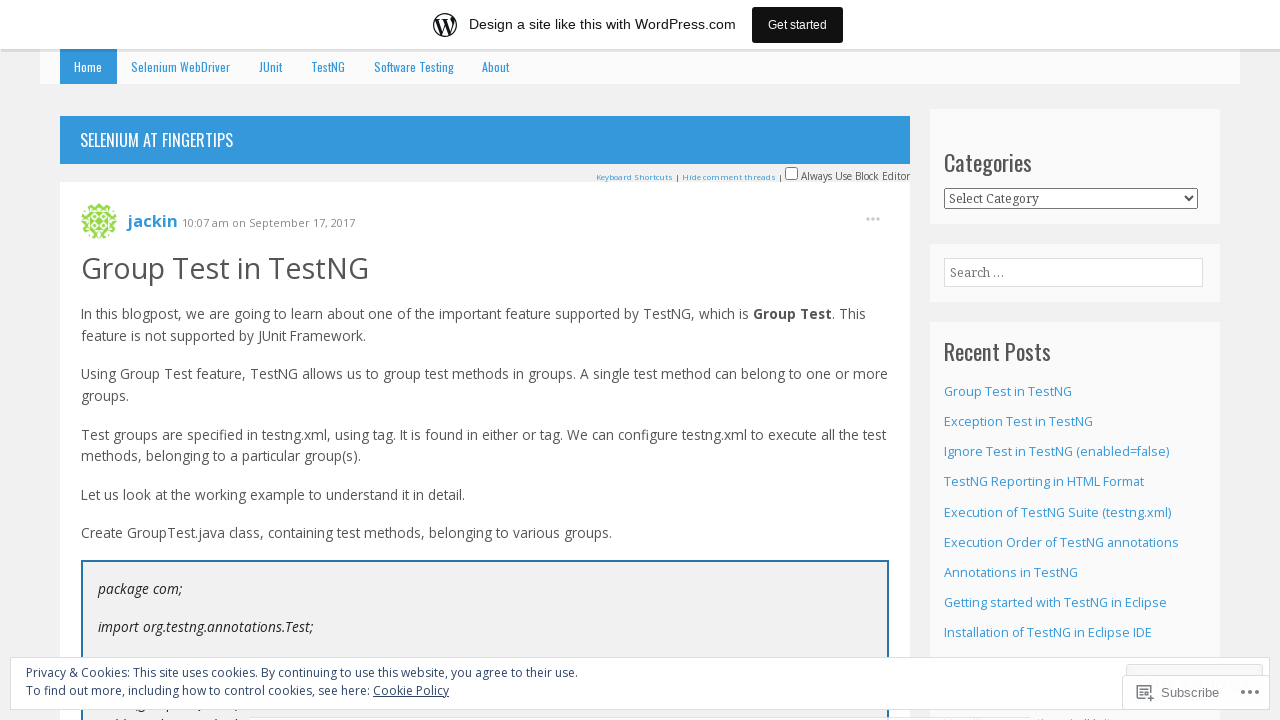

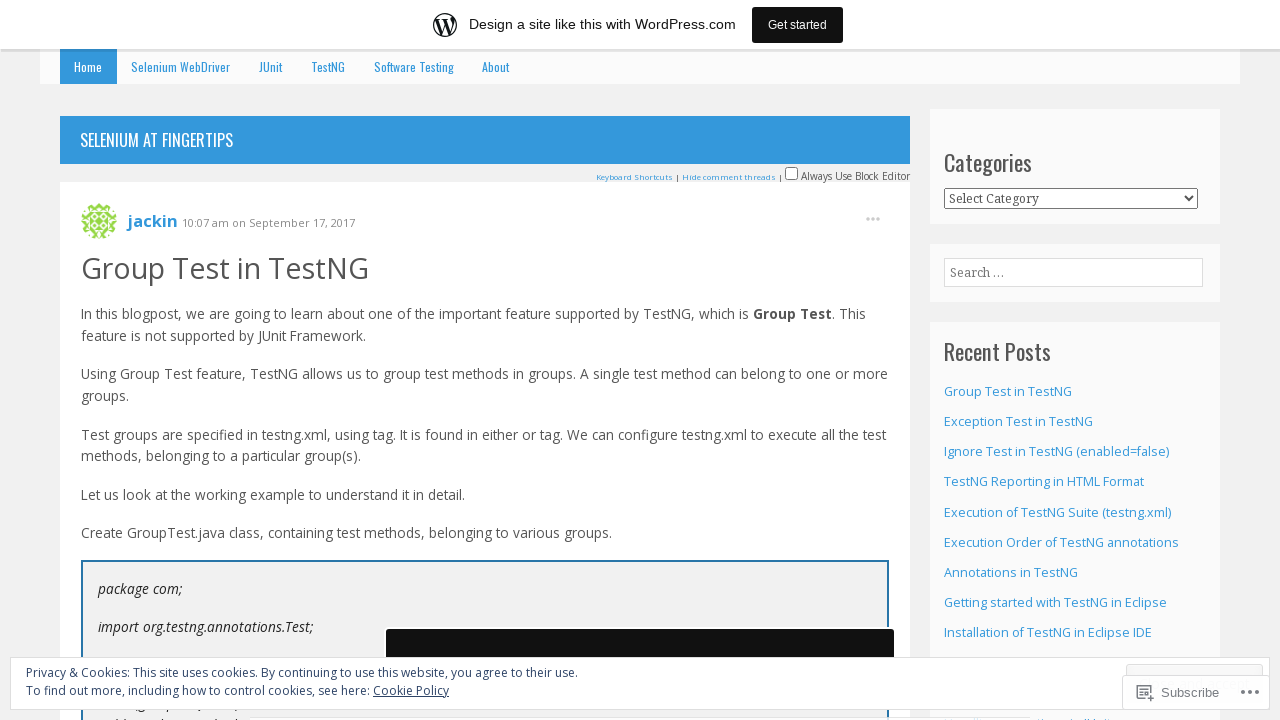